Tests adding a task with maximum reasonable length of 255 characters

Starting URL: https://todomvc.com/examples/typescript-react/#/

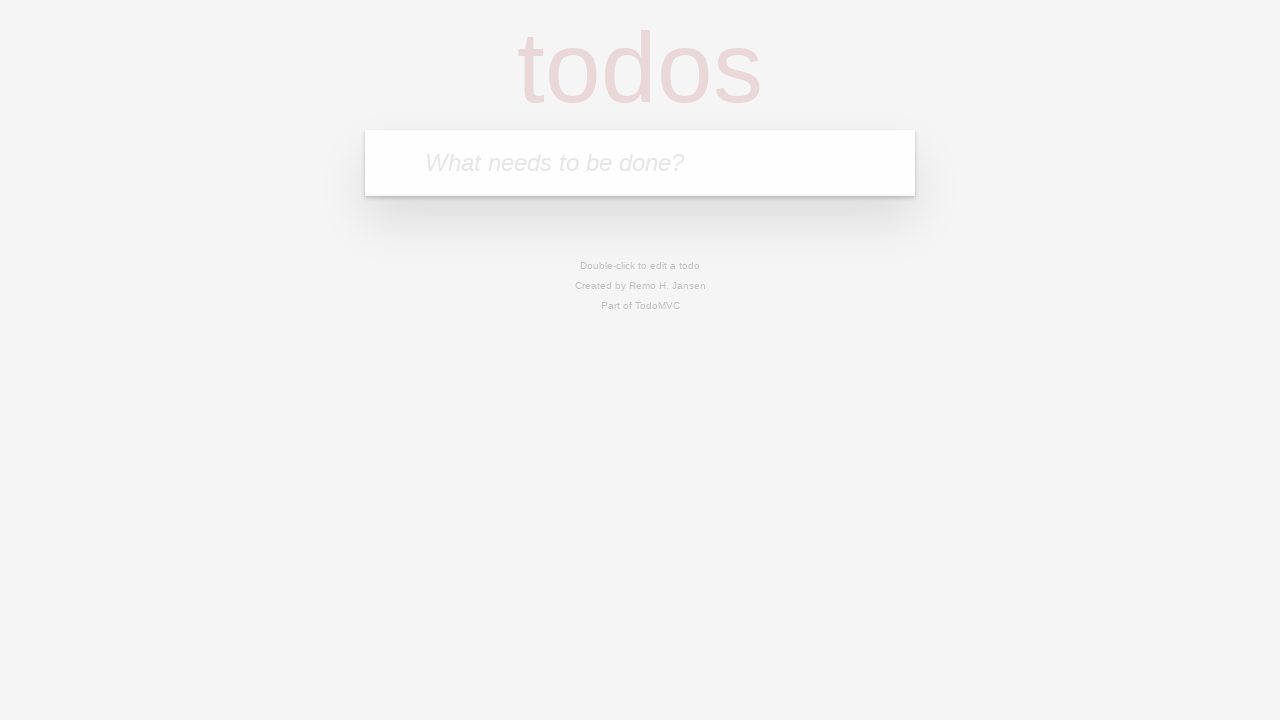

Located input field with placeholder 'What needs to be done?'
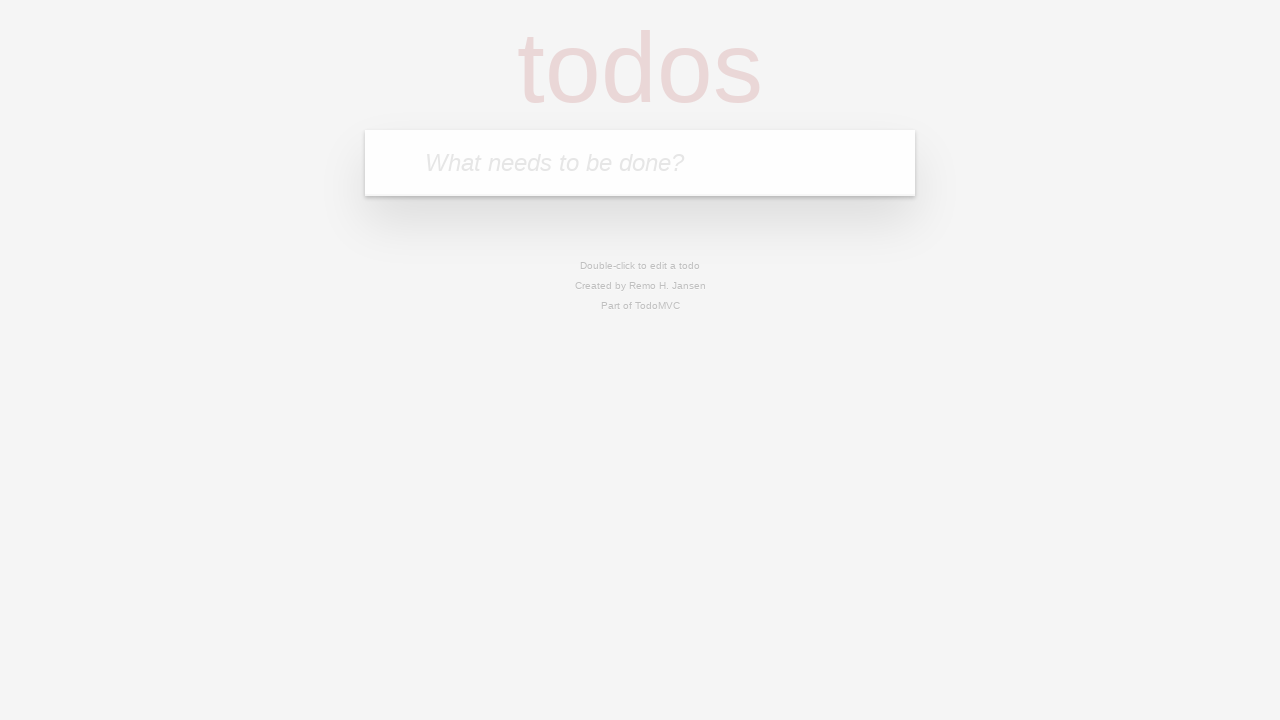

Filled input field with 255-character task (255 'B' characters) on internal:attr=[placeholder="What needs to be done?"i]
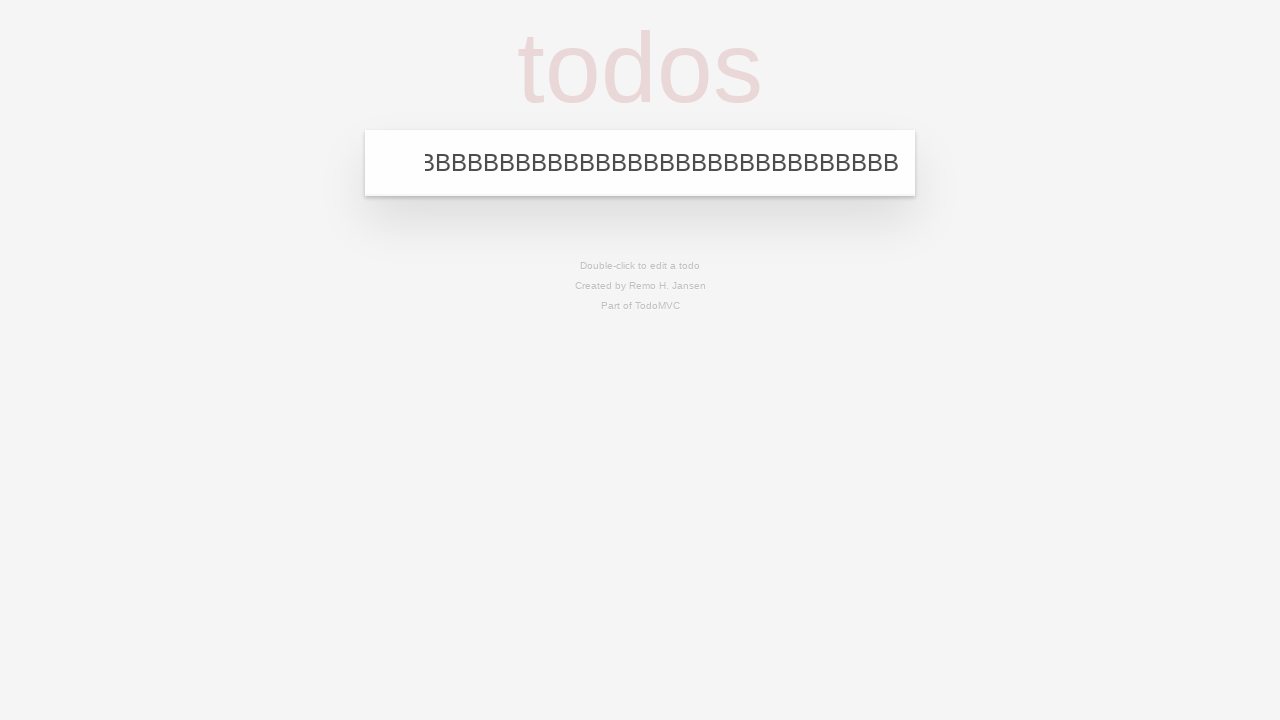

Pressed Enter to submit the task on internal:attr=[placeholder="What needs to be done?"i]
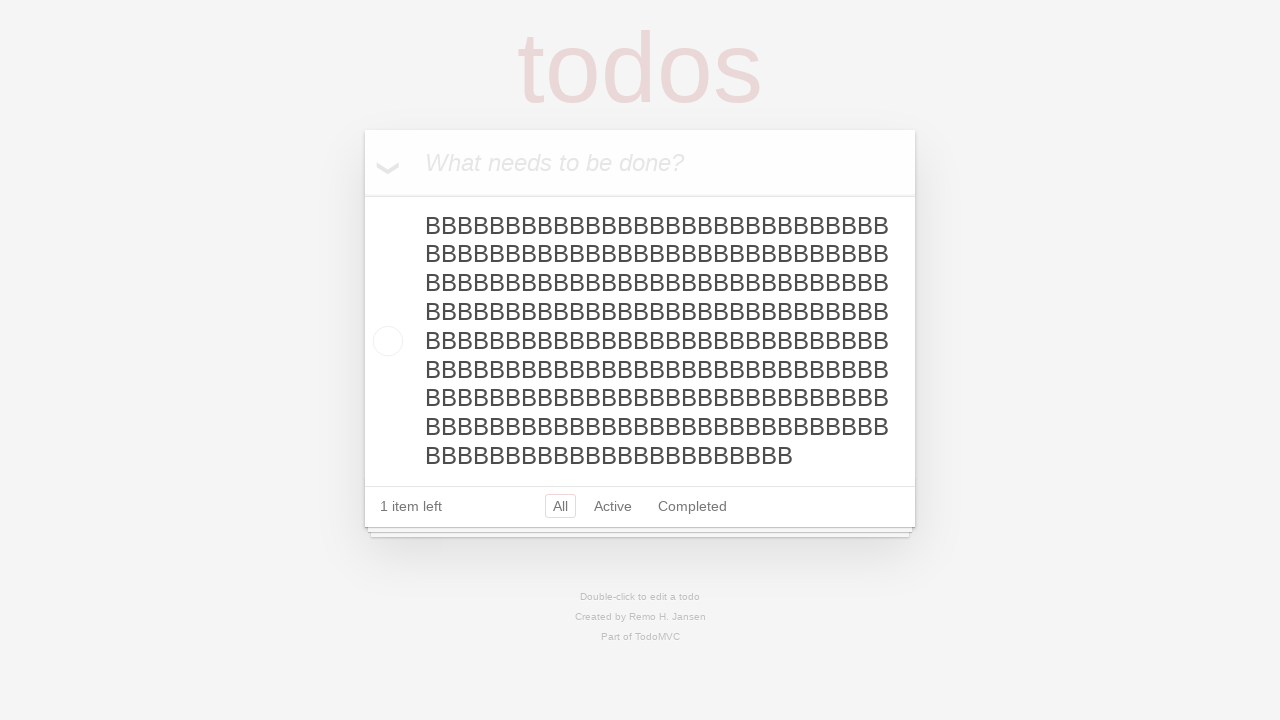

Verified task was added to the todo list
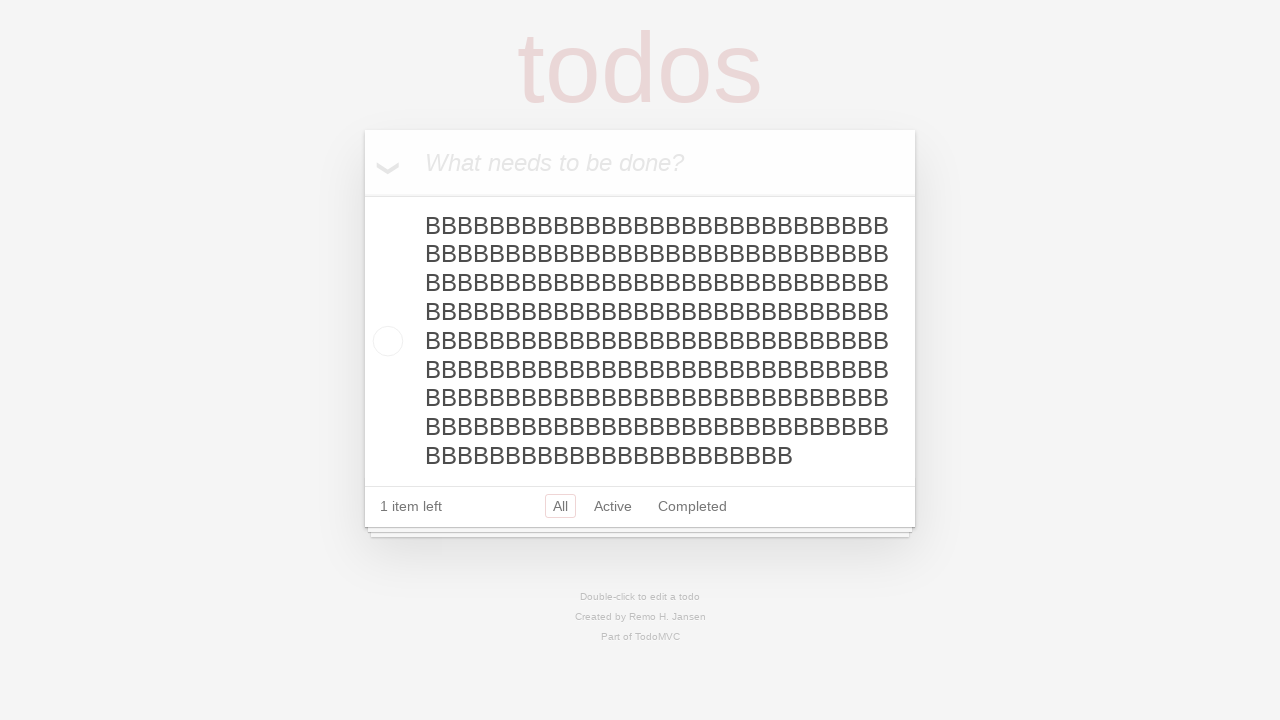

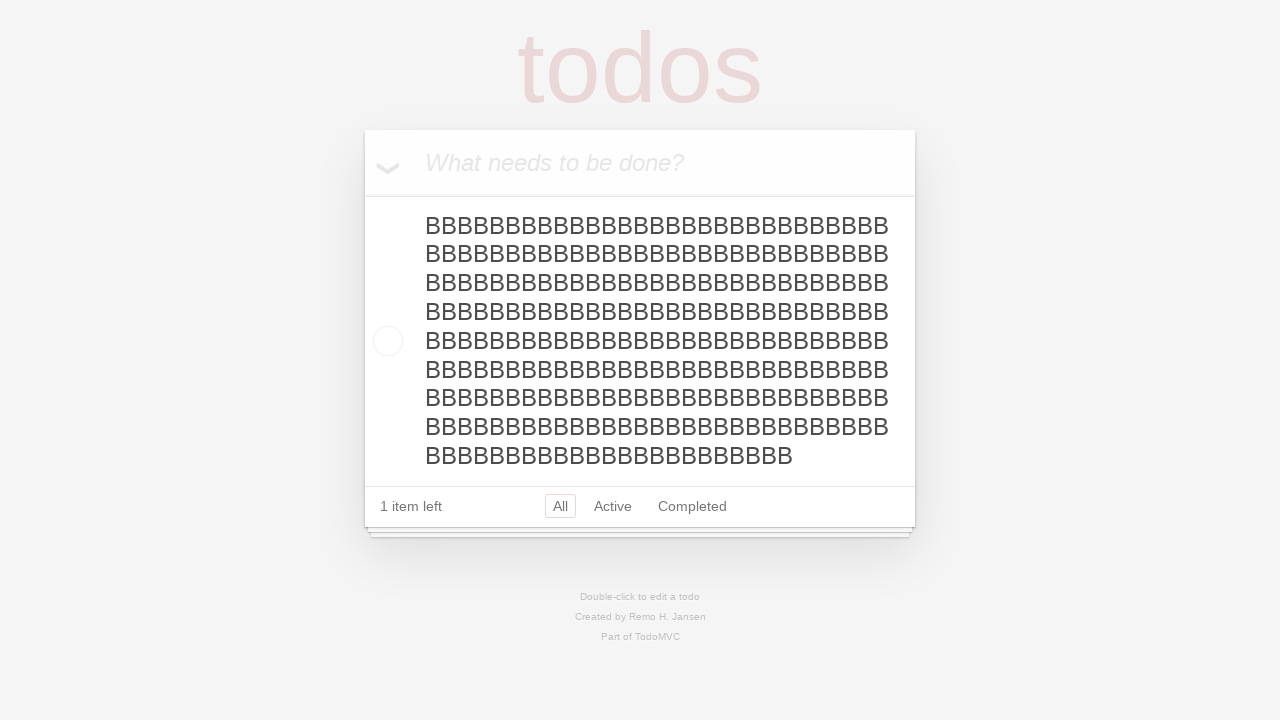